Tests an e-commerce flow by searching for products, adding items containing "Stra" to cart, proceeding to checkout, and selecting a country

Starting URL: https://rahulshettyacademy.com/seleniumPractise/#/

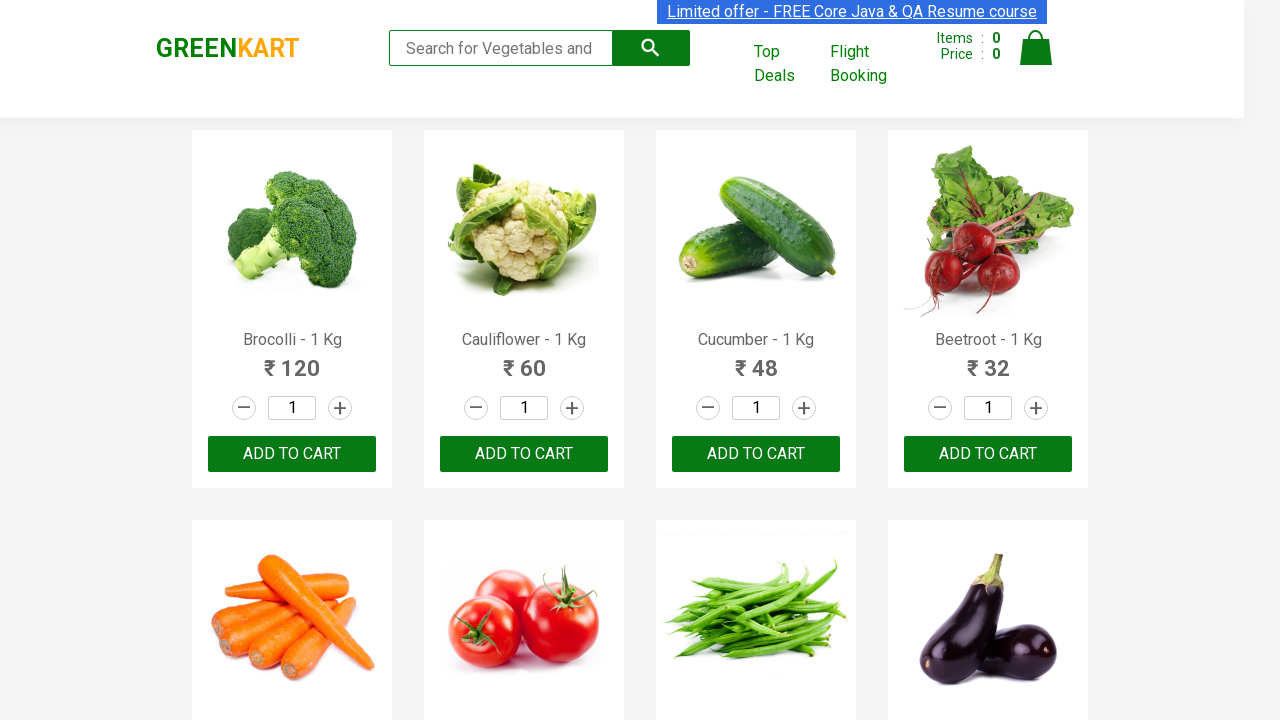

Filled search field with 'be' on .search-keyword
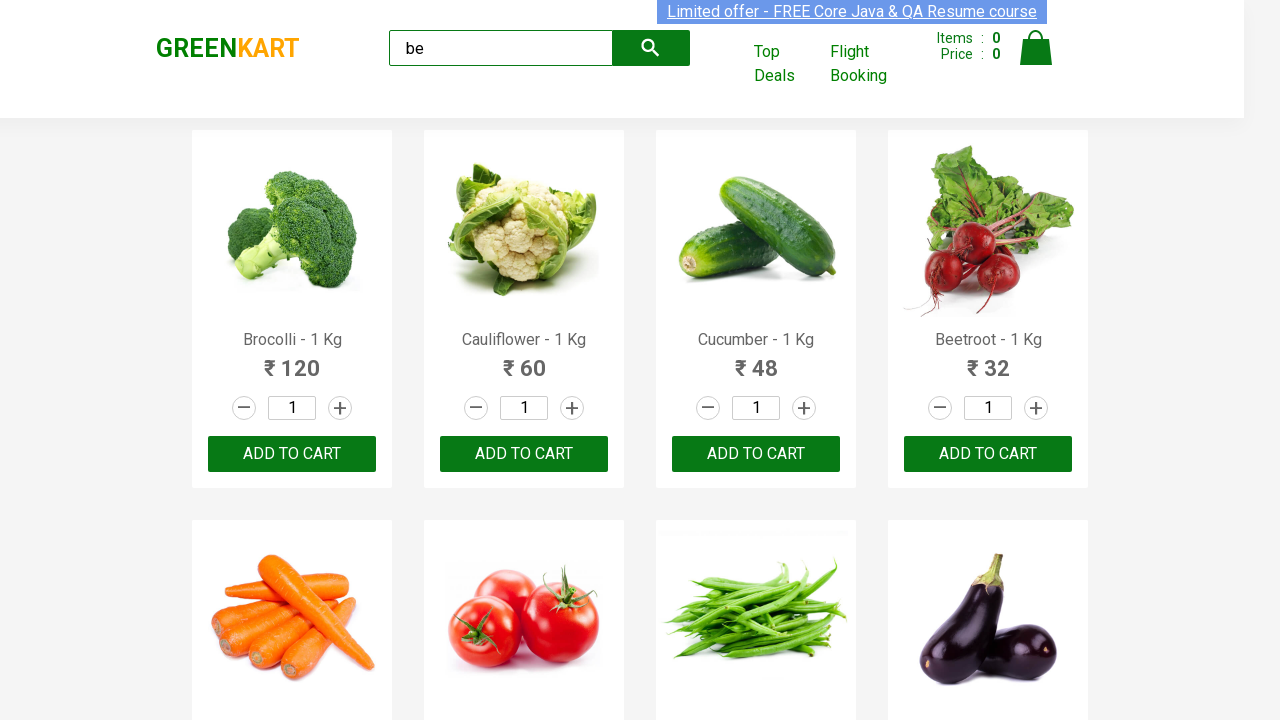

Products loaded after search
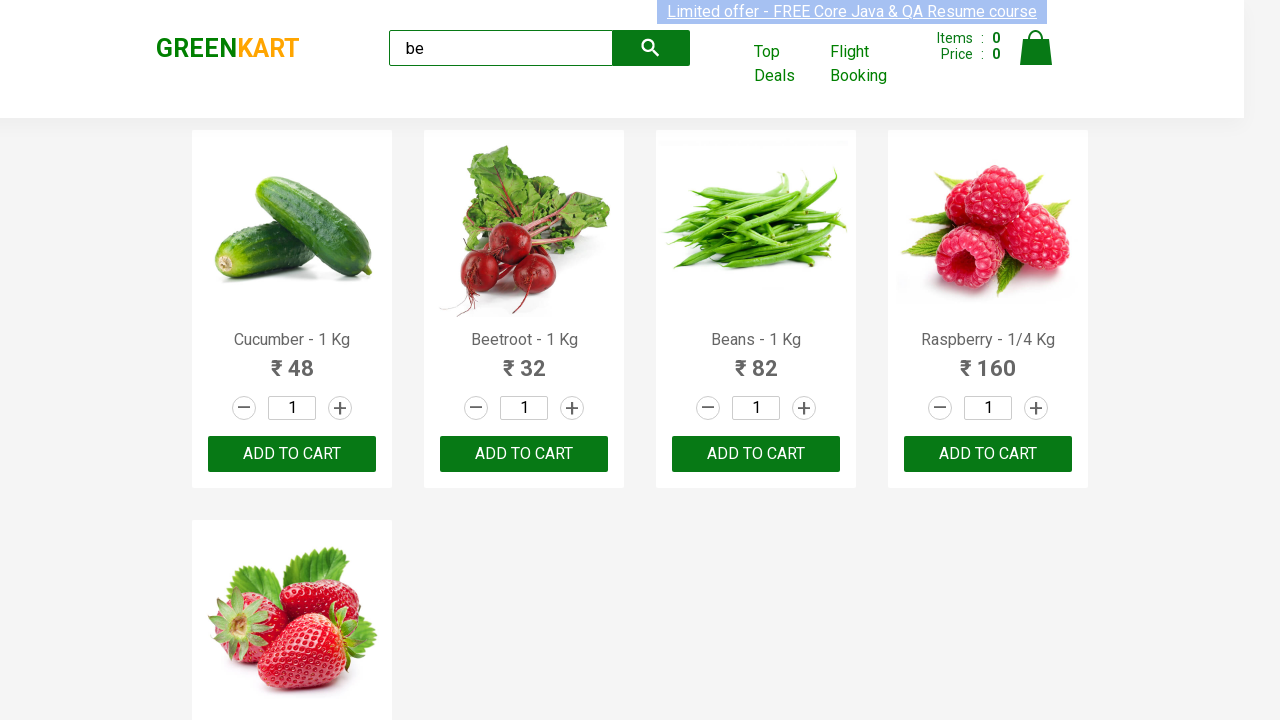

Added product containing 'Stra' to cart: Strawberry - 1/4 Kg at (292, 569) on .products .product >> nth=4 >> button
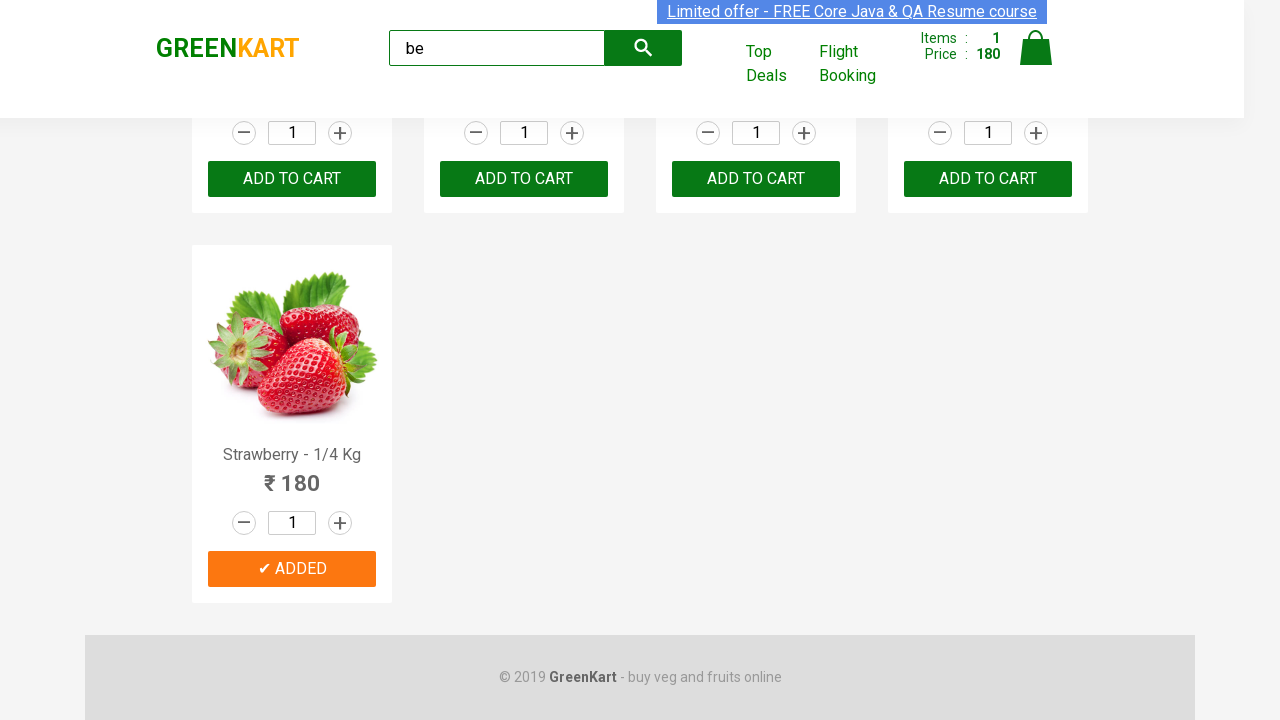

Clicked cart icon to view shopping cart at (1036, 59) on .cart-icon
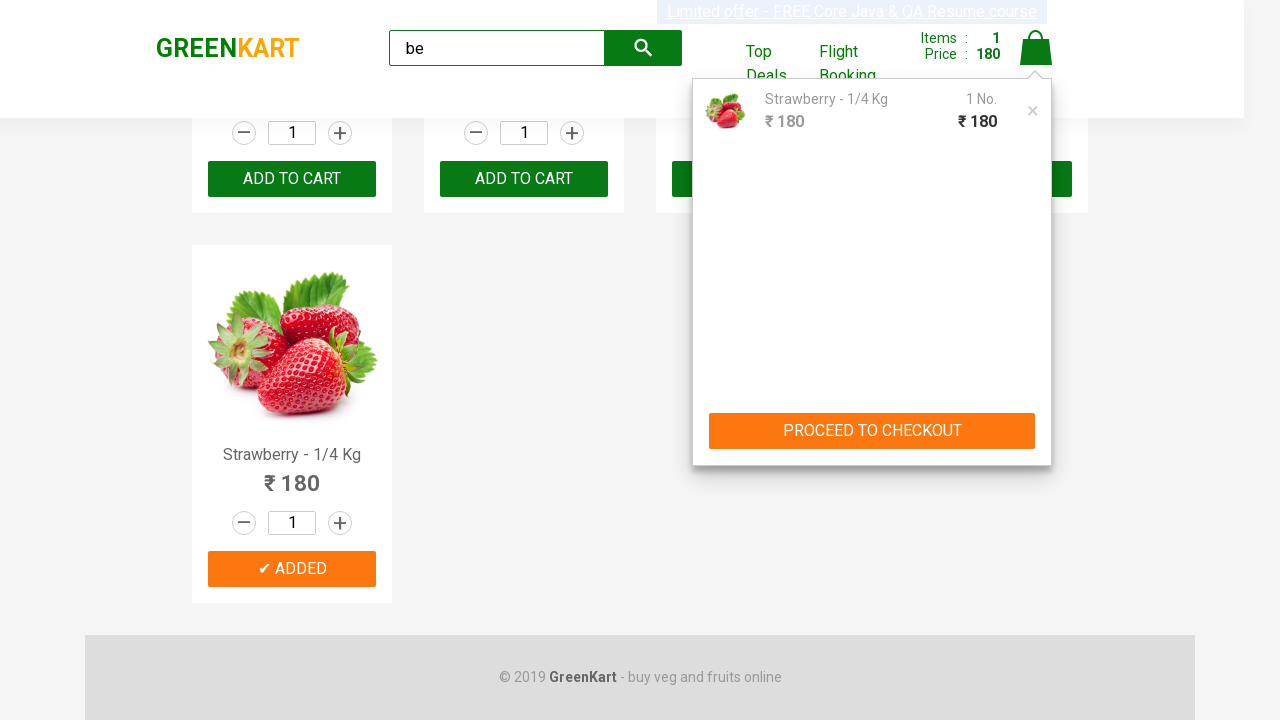

Clicked 'PROCEED TO CHECKOUT' button at (872, 431) on text=PROCEED TO CHECKOUT
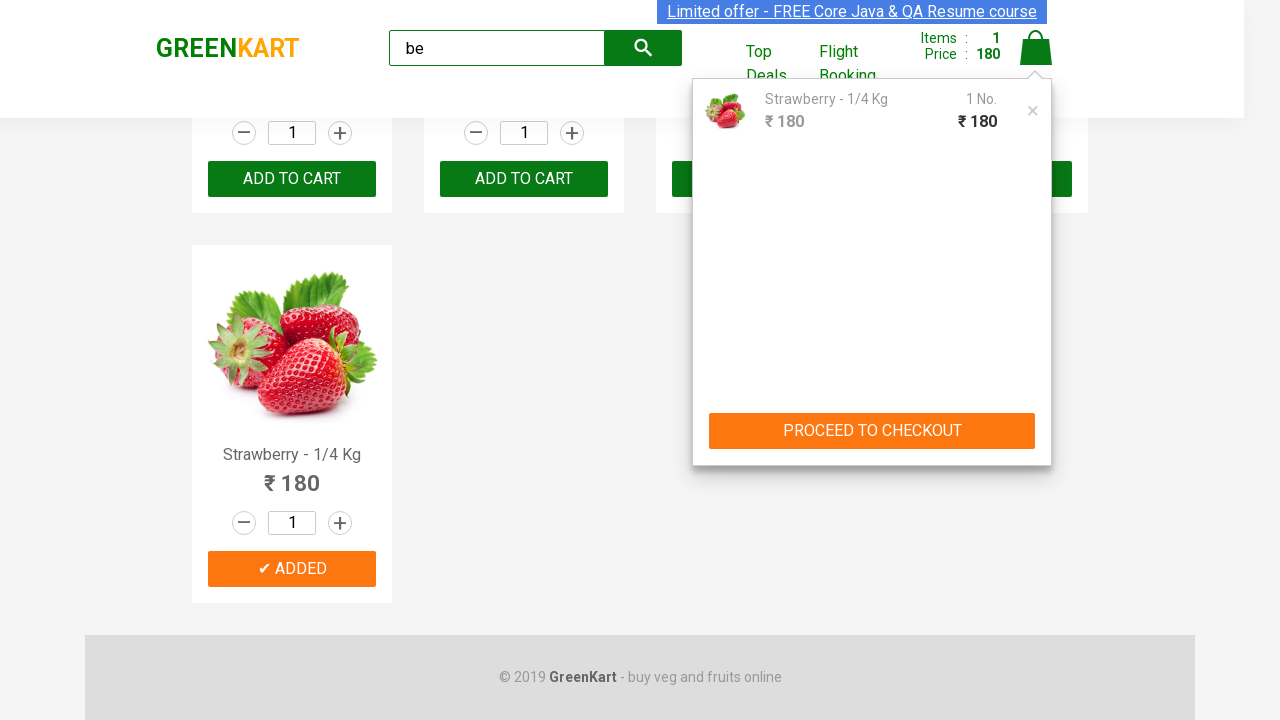

Clicked 'Place Order' button at (1036, 420) on text=Place Order
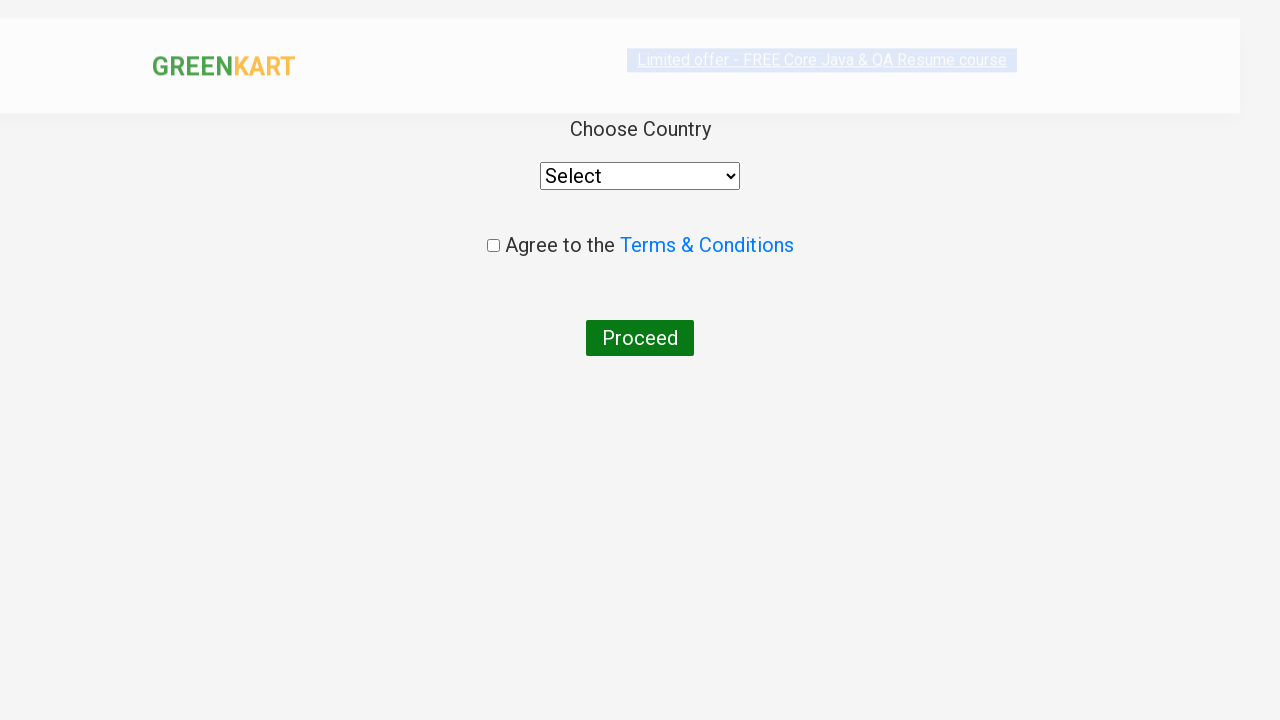

Selected 'India' from country dropdown on select
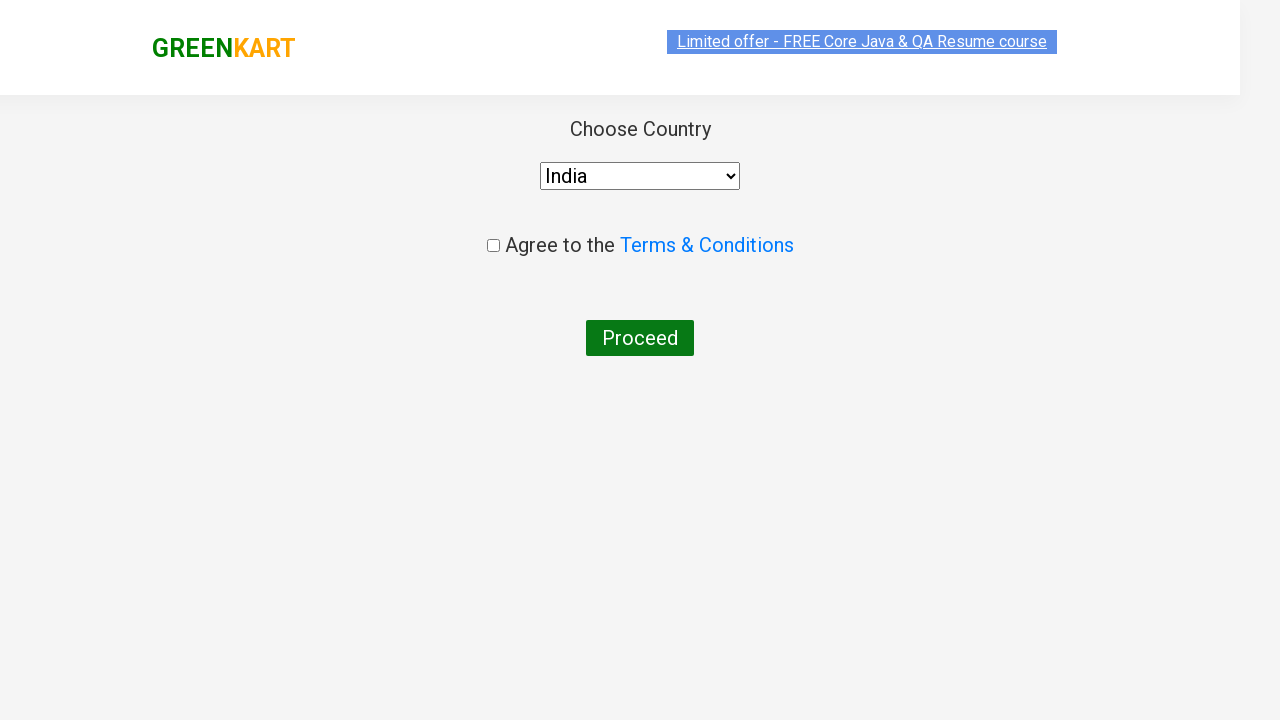

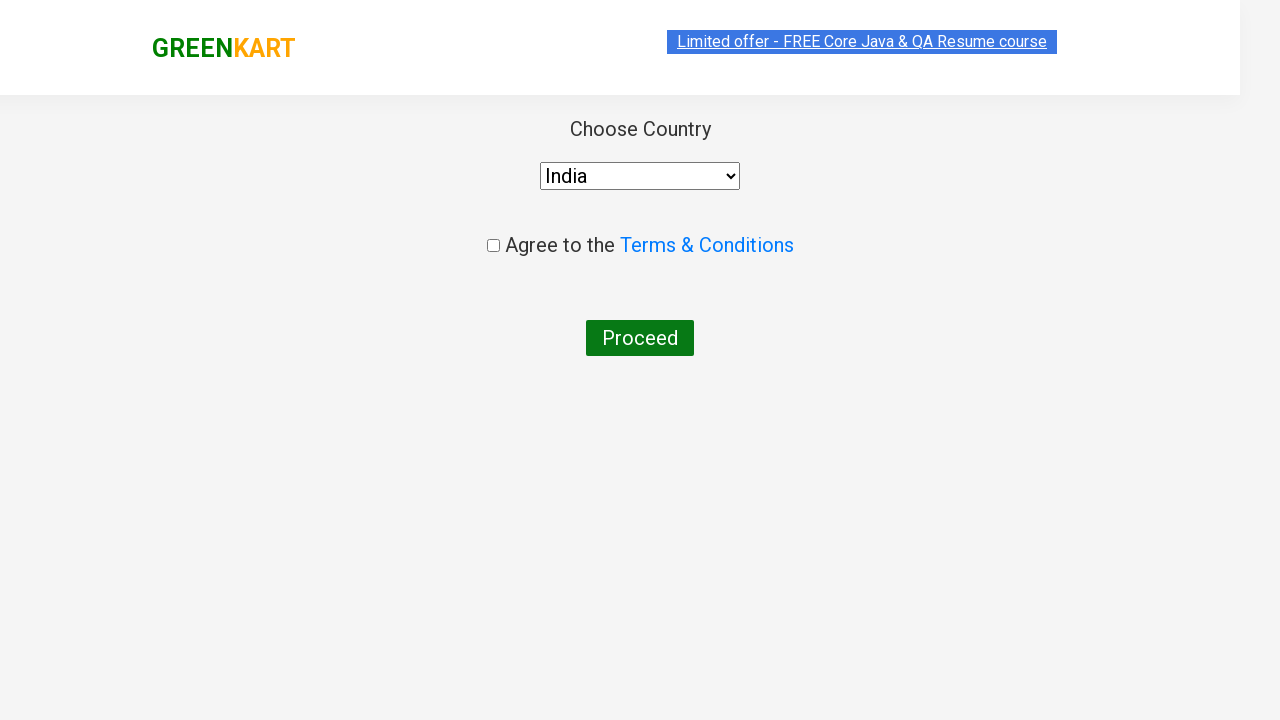